Verifies UI elements on the NextBaseCRM login page including the "Remember me" checkbox label text, "Forgot your password?" link text, and the href attribute of the forgot password link.

Starting URL: https://login1.nextbasecrm.com/

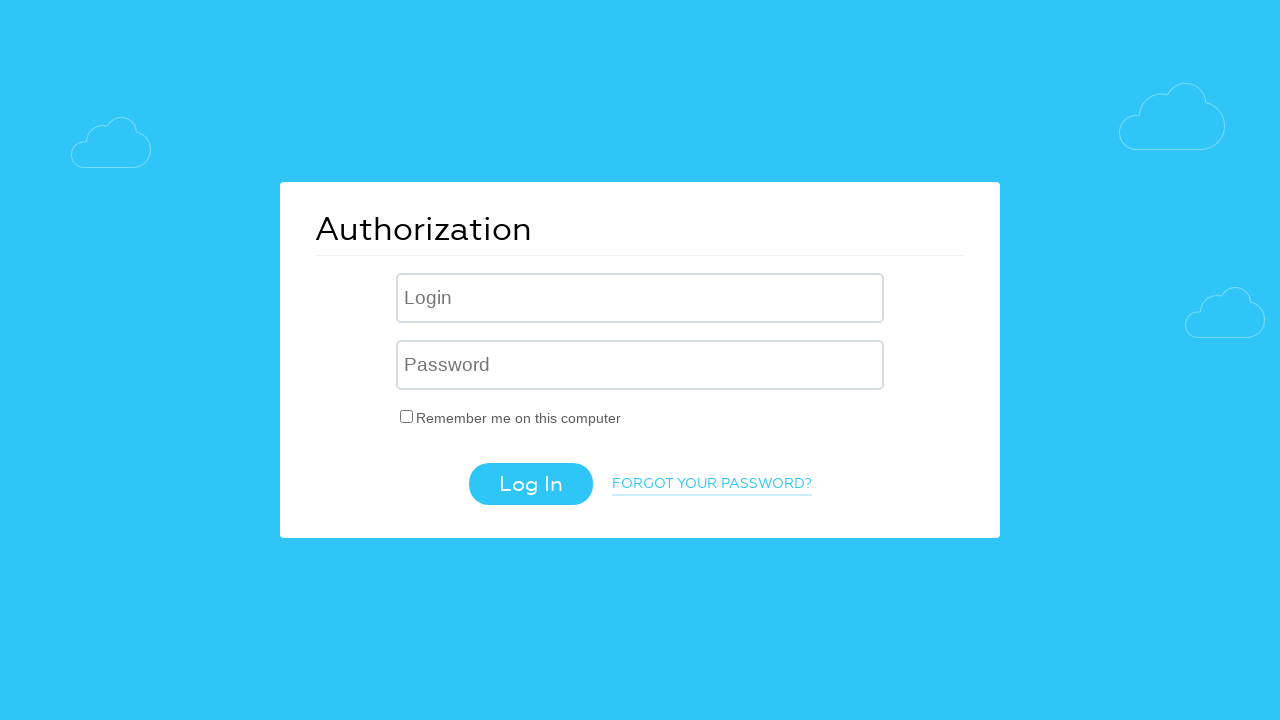

Waited for Remember me checkbox label to load on NextBaseCRM login page
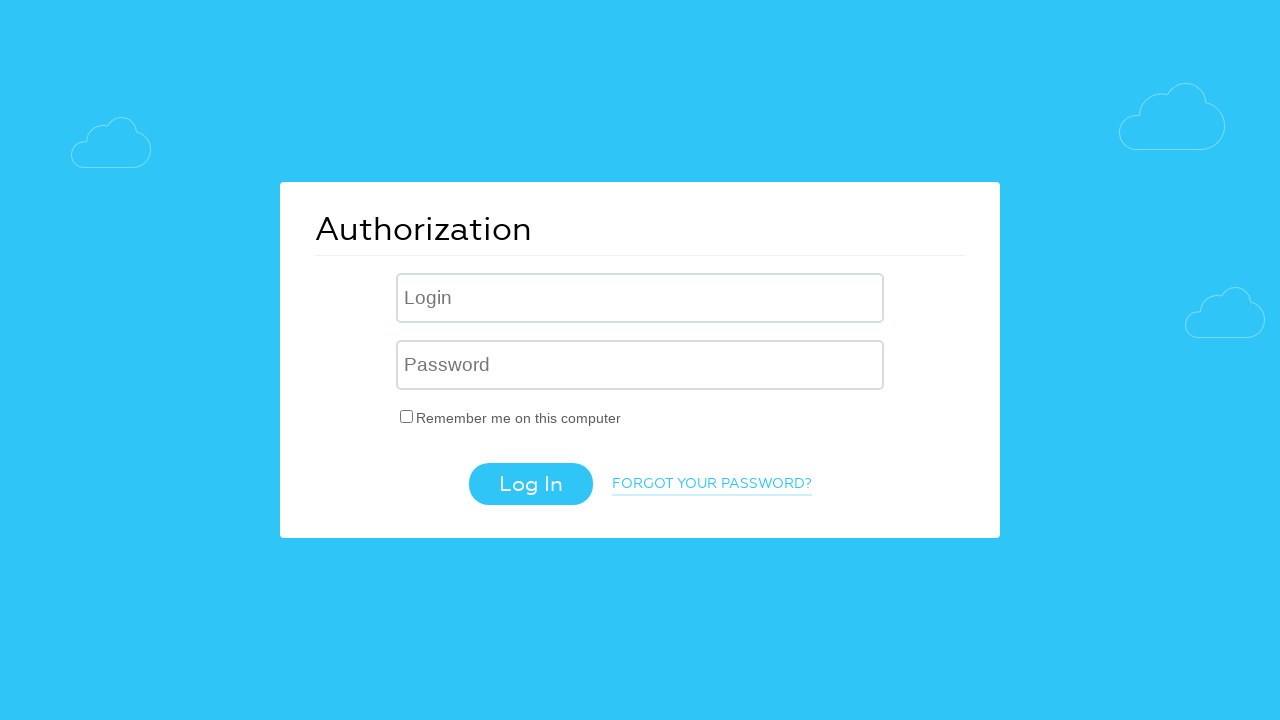

Located Remember me checkbox label element
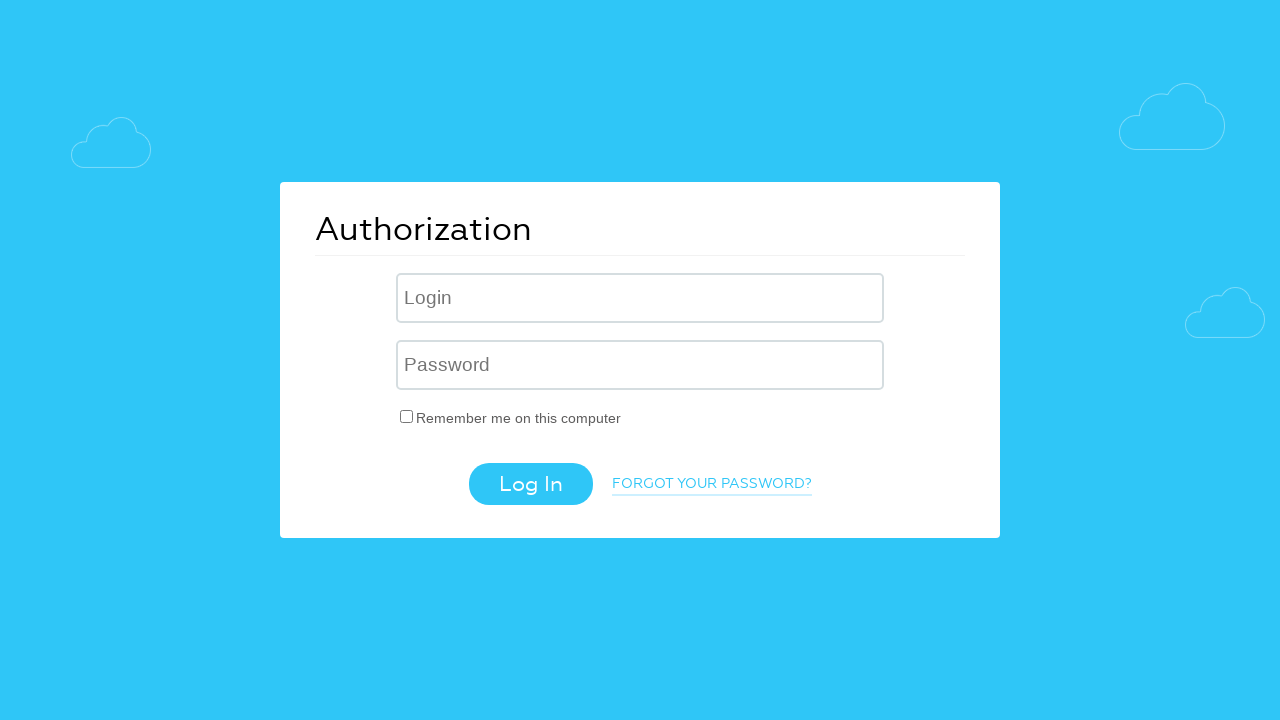

Retrieved Remember me label text content: 'Remember me on this computer'
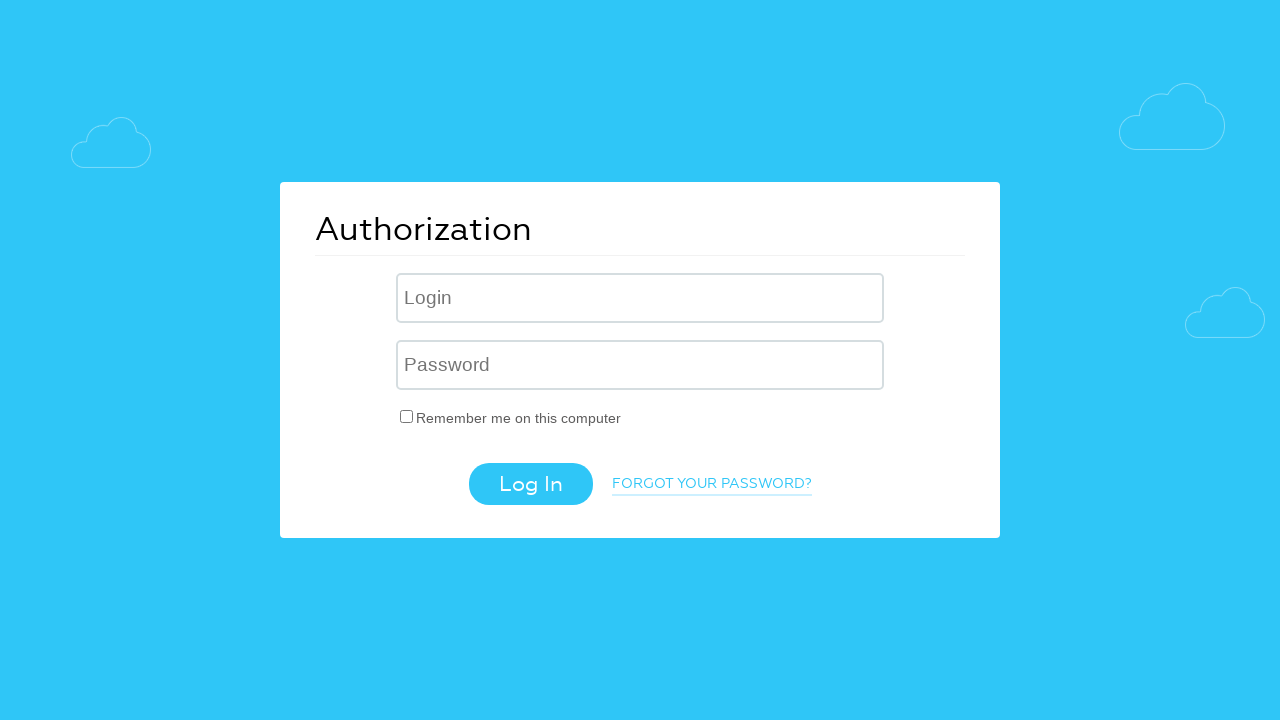

Verified Remember me label text matches expected value
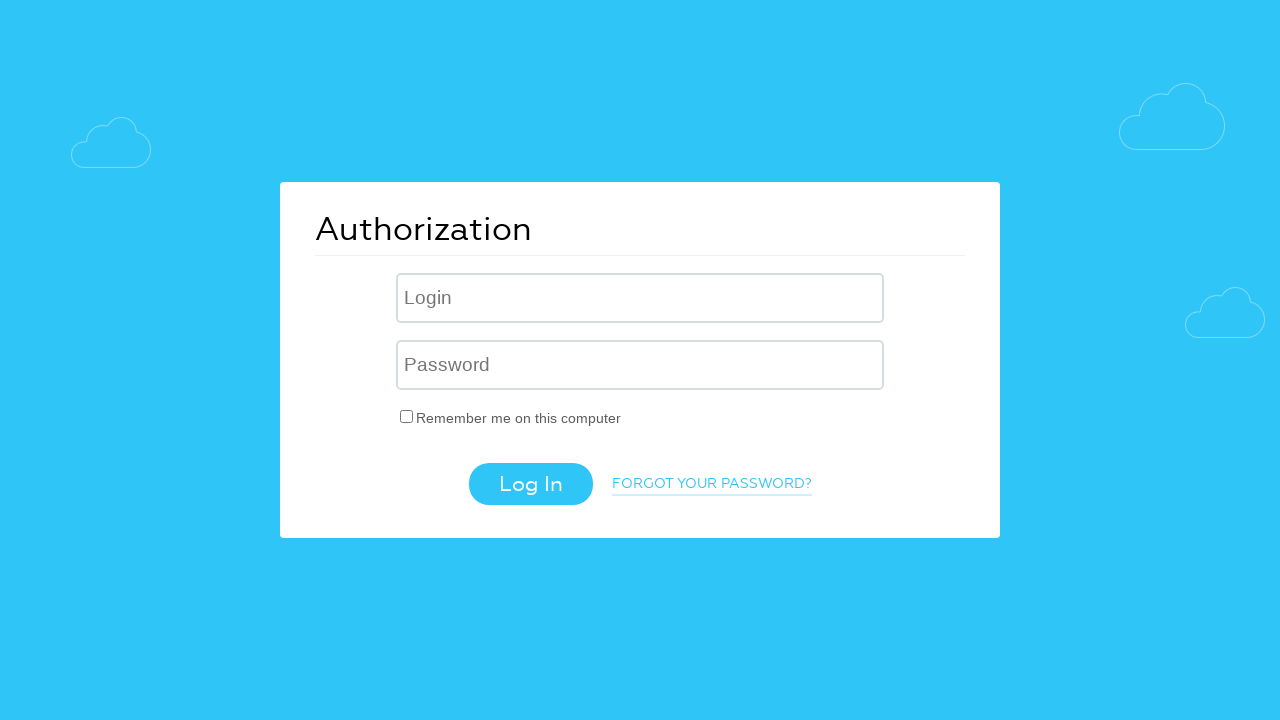

Located Forgot your password link element
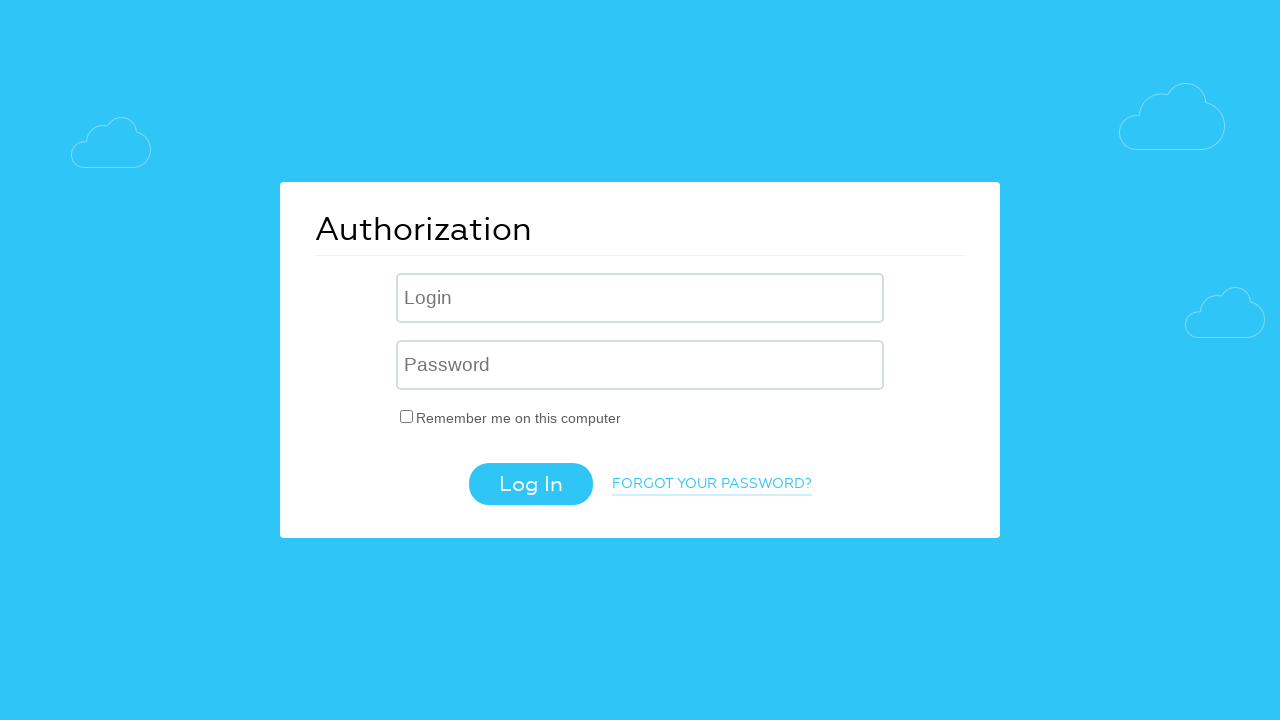

Retrieved Forgot password link text content: 'Forgot your password?'
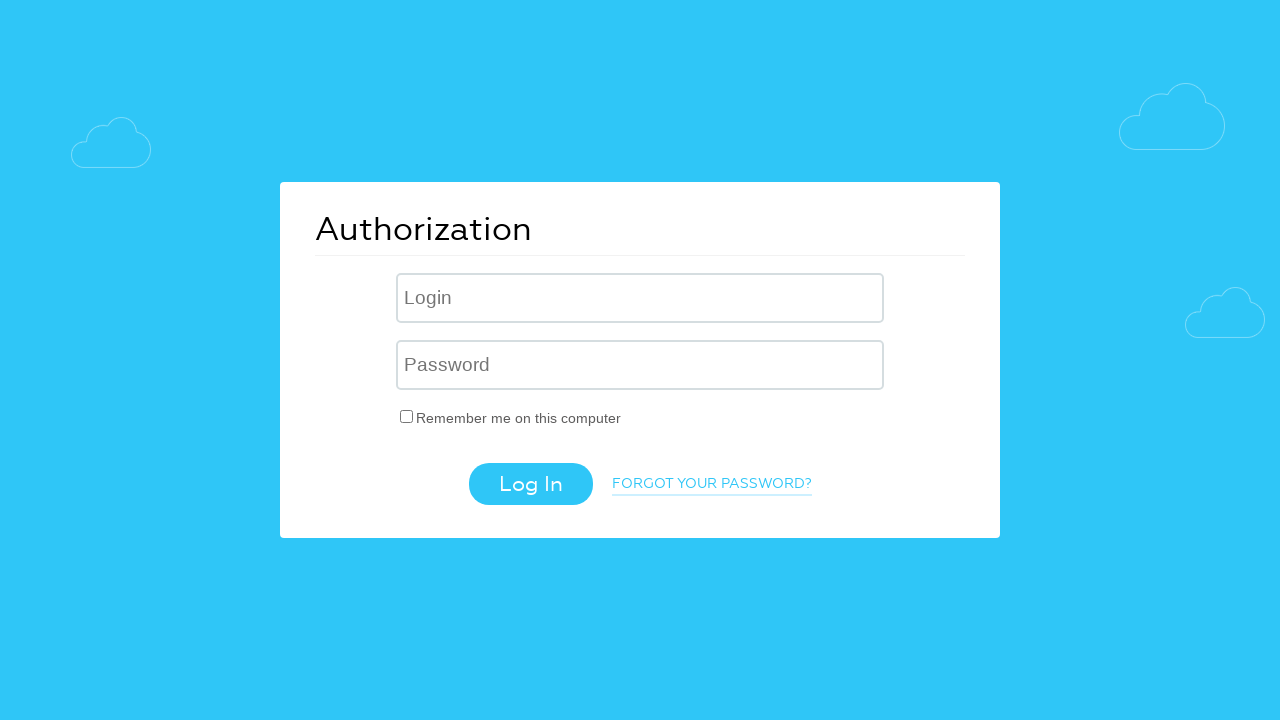

Verified Forgot password link text matches expected value
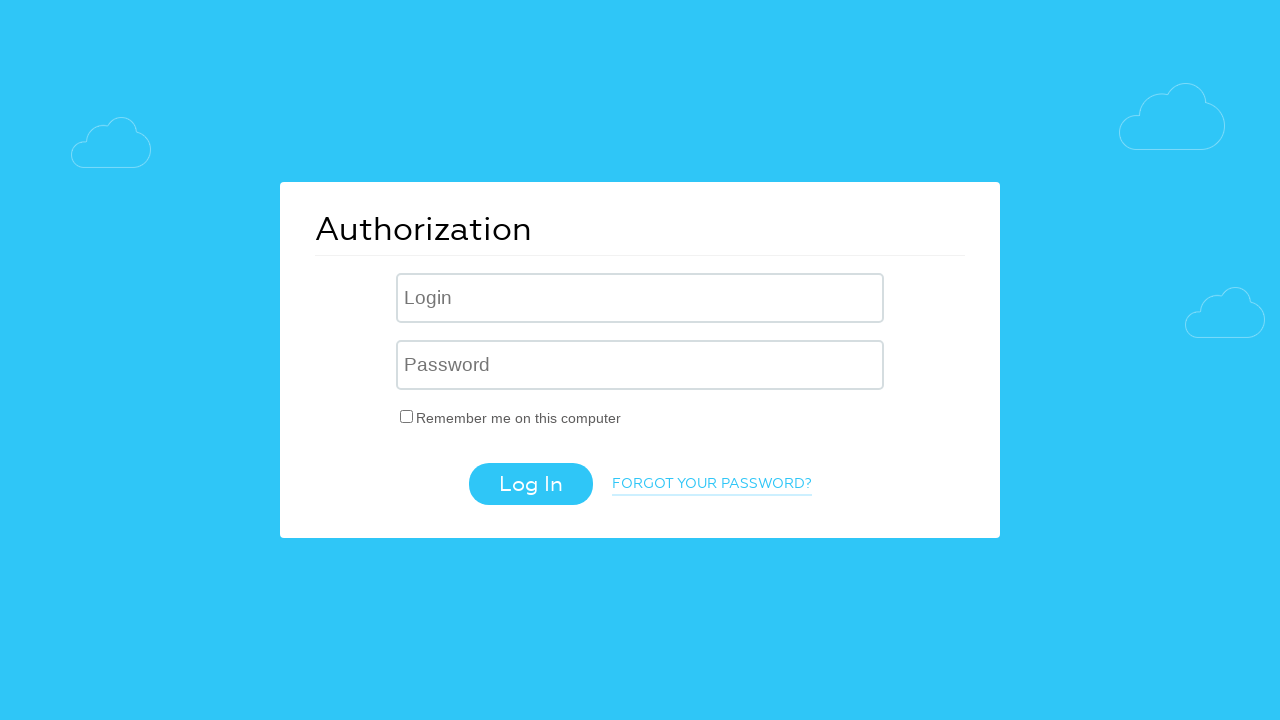

Retrieved Forgot password link href attribute: '/?forgot_password=yes'
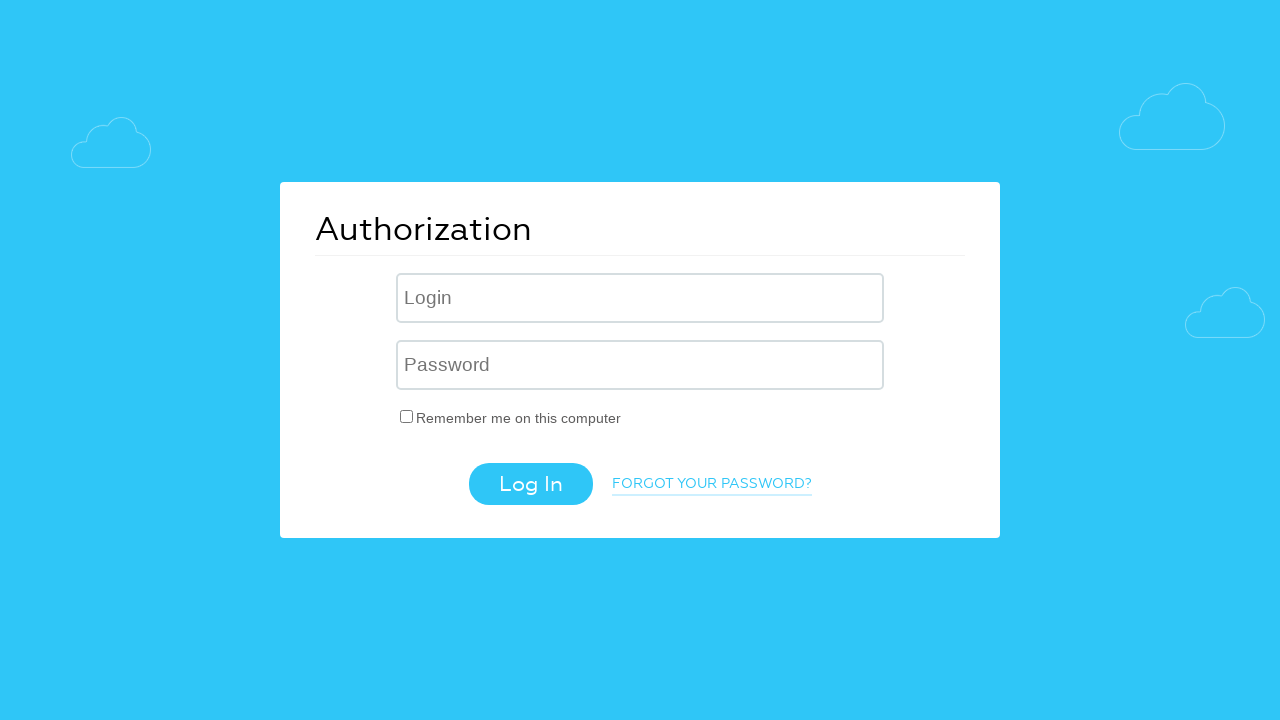

Verified forgot password link href contains expected parameter 'forgot_password=yes'
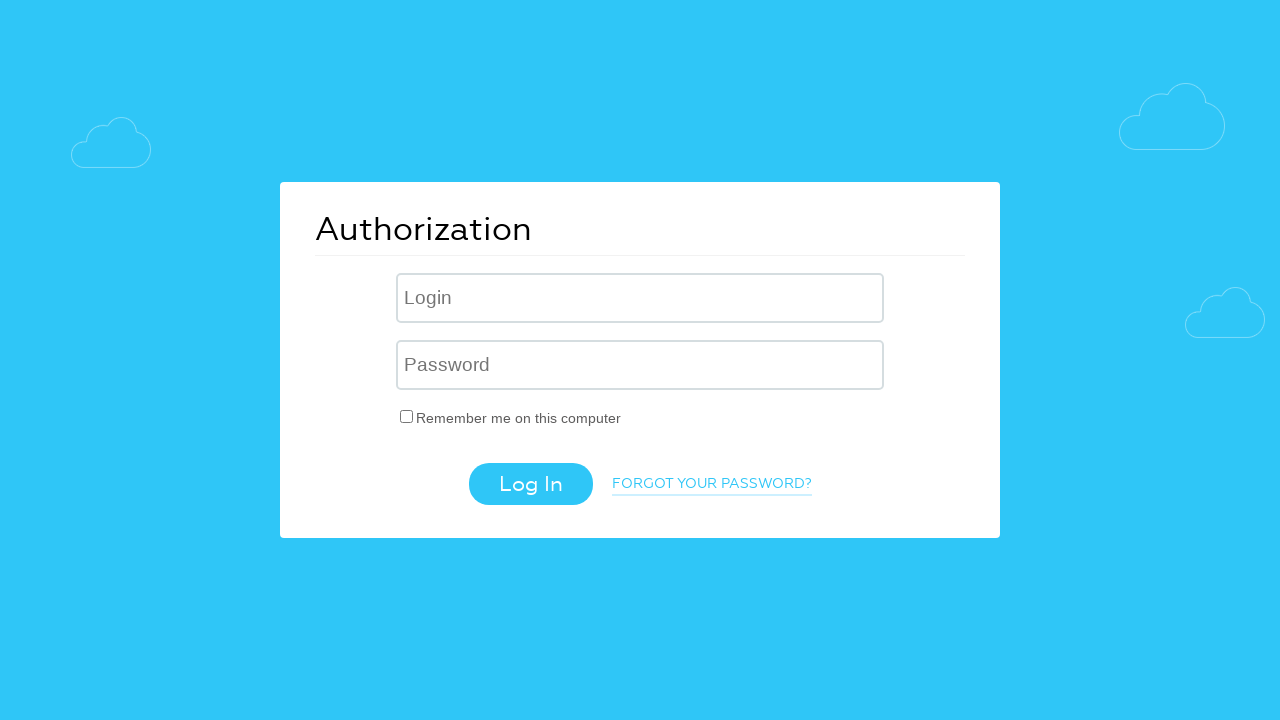

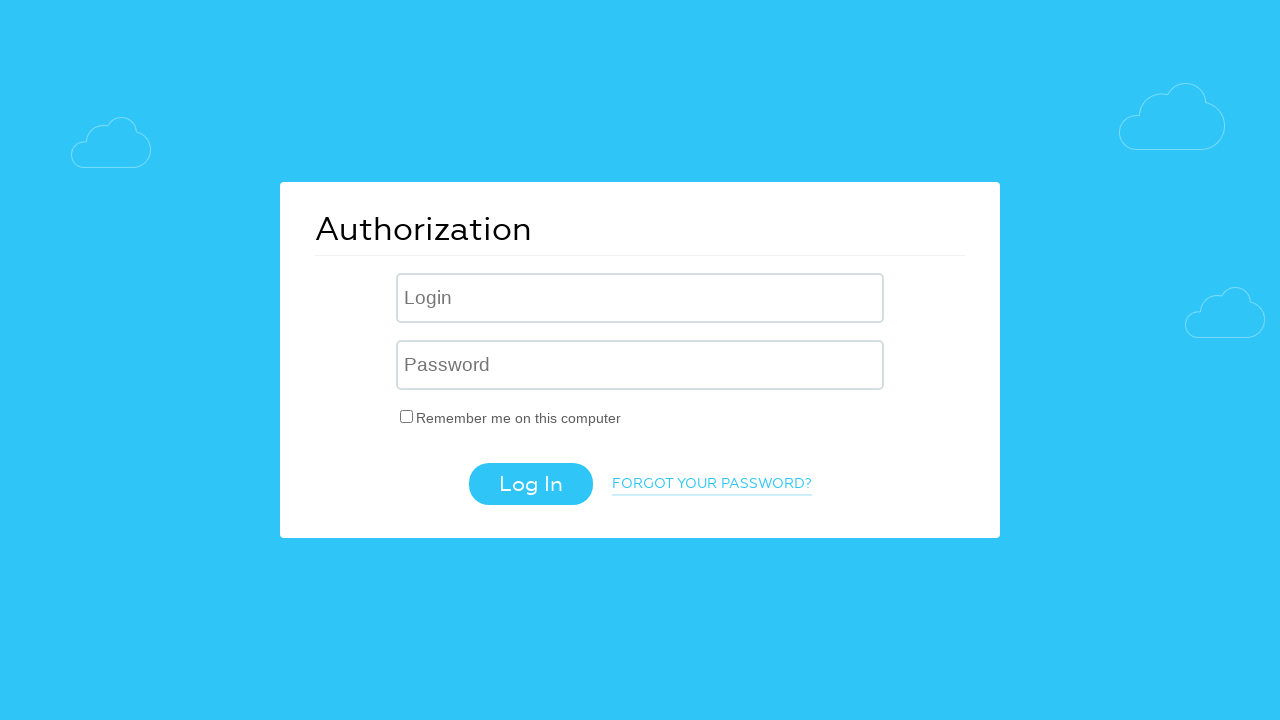